Navigates to OrangeHRM demo request page and interacts with the Country dropdown element to verify dropdown options are available

Starting URL: https://www.orangehrm.com/hris-hr-software-demo/

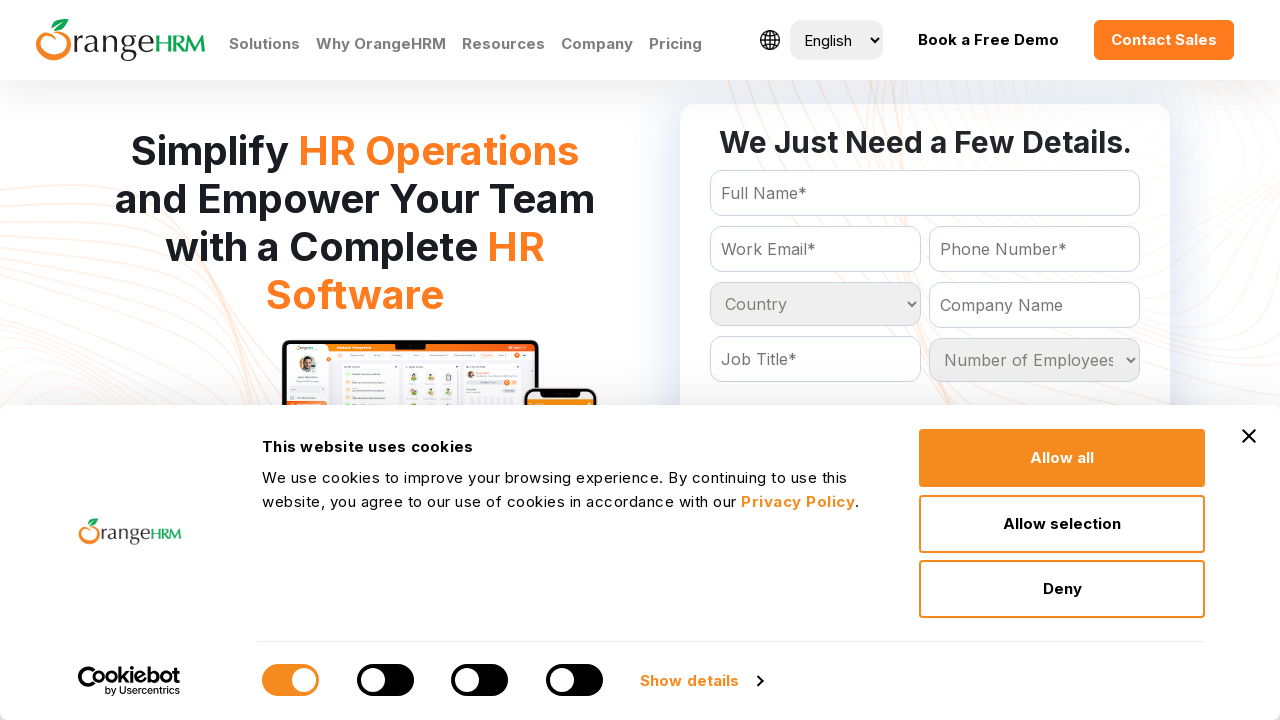

Set viewport size to 1920x1080
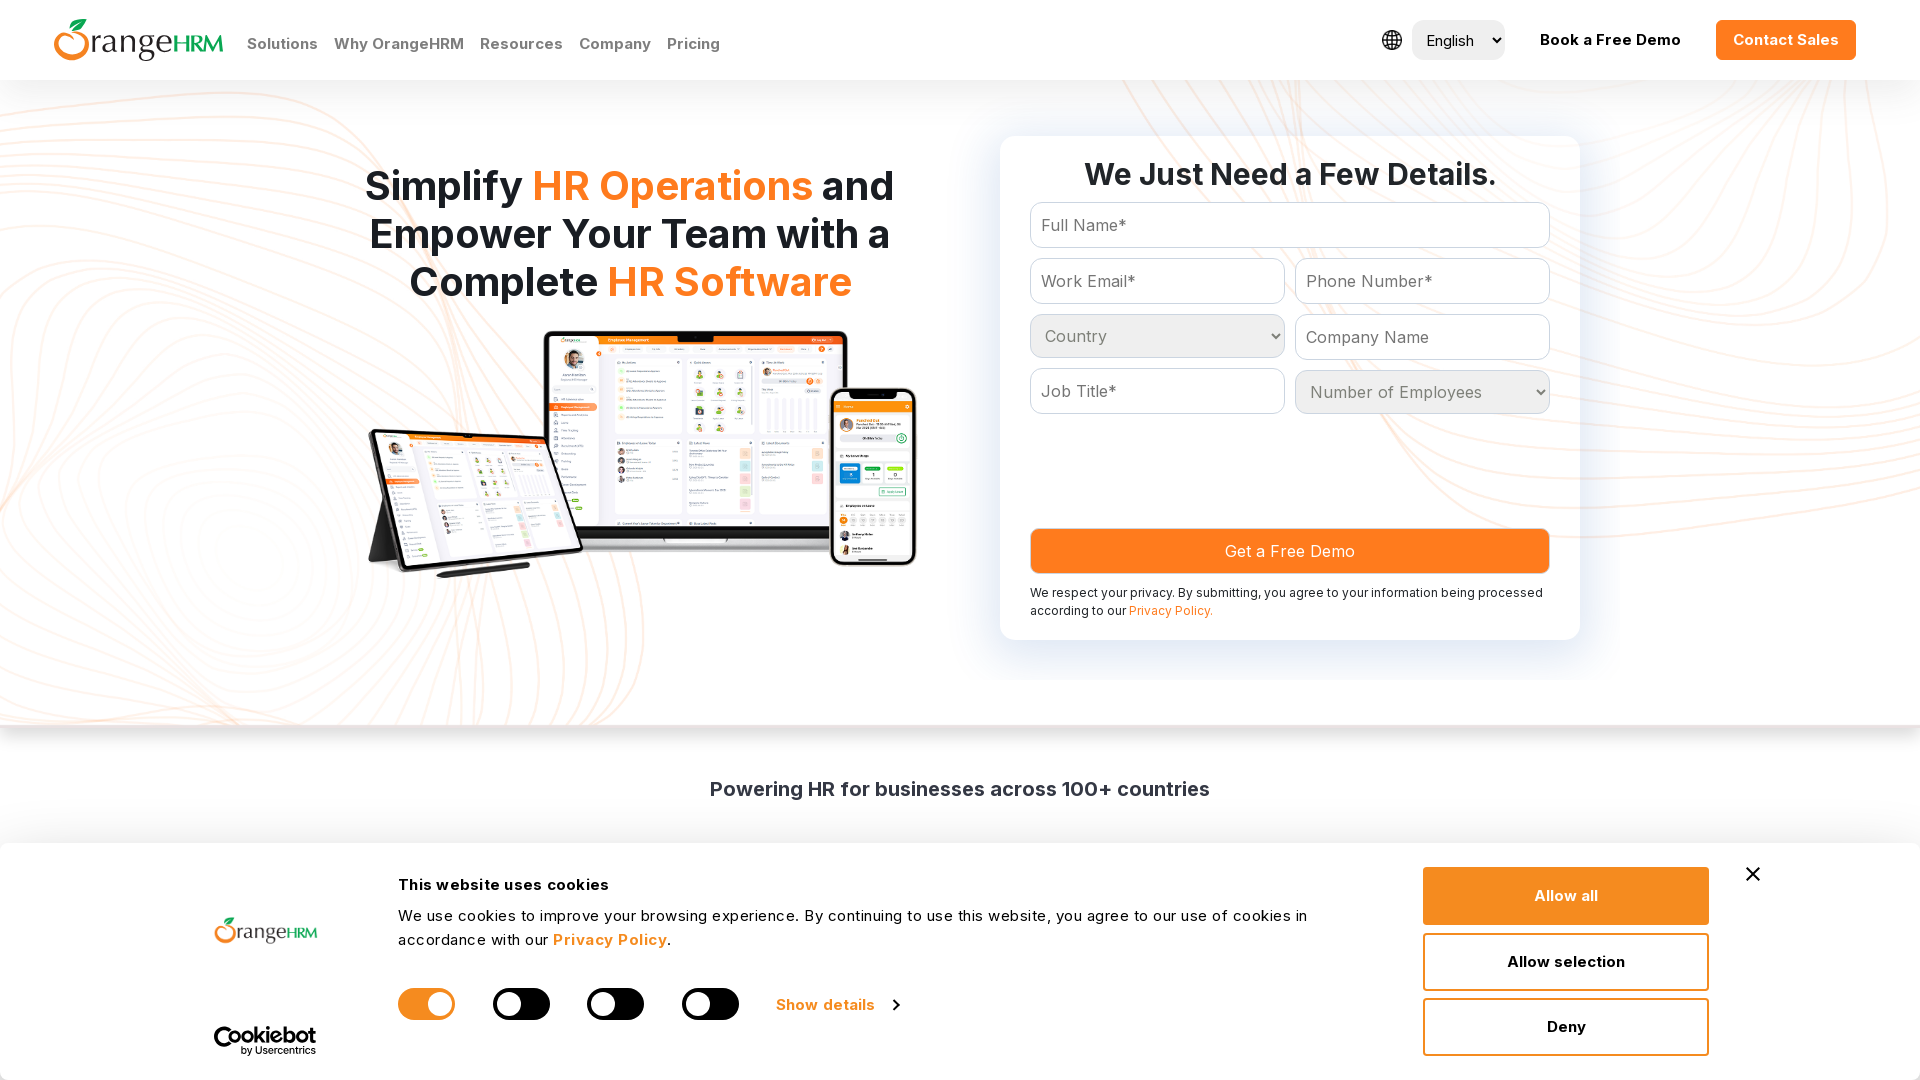

Country dropdown element loaded
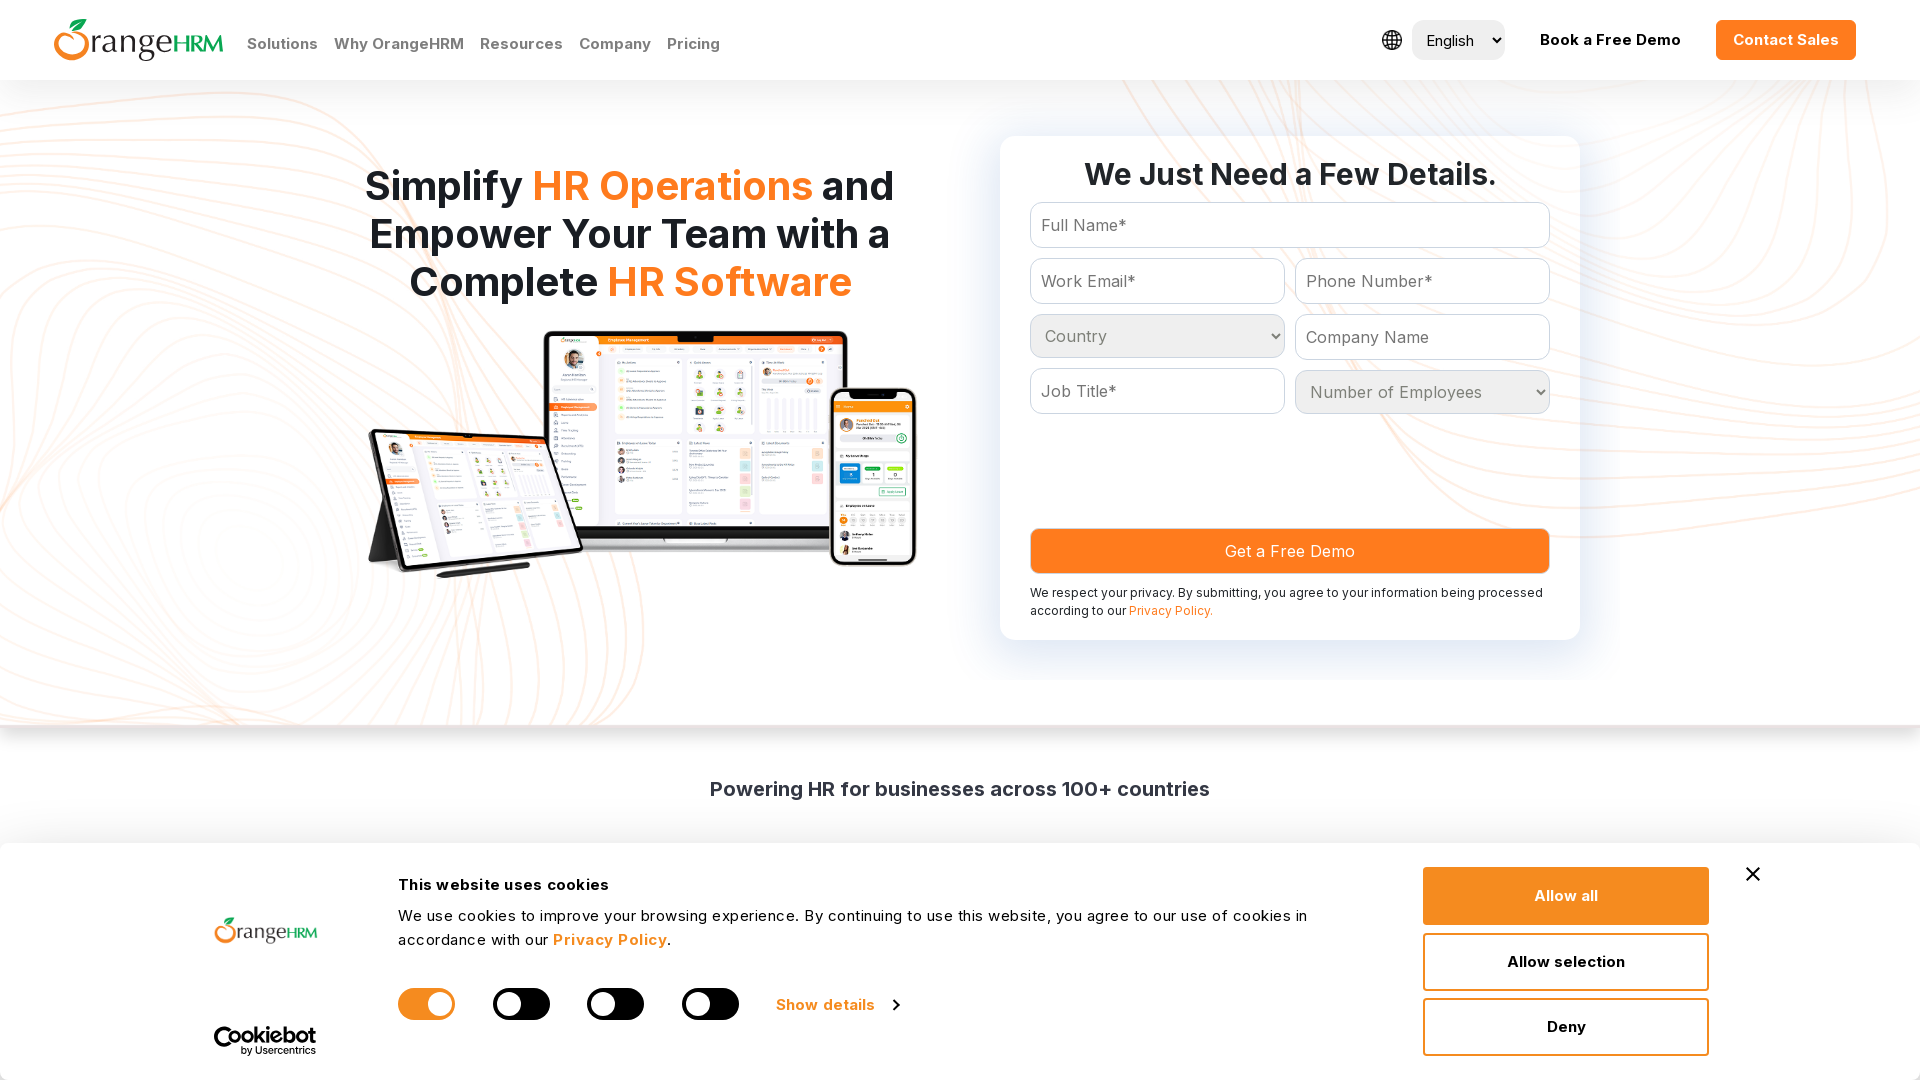

Clicked on Country dropdown to open options at (1157, 336) on select[name='Country']
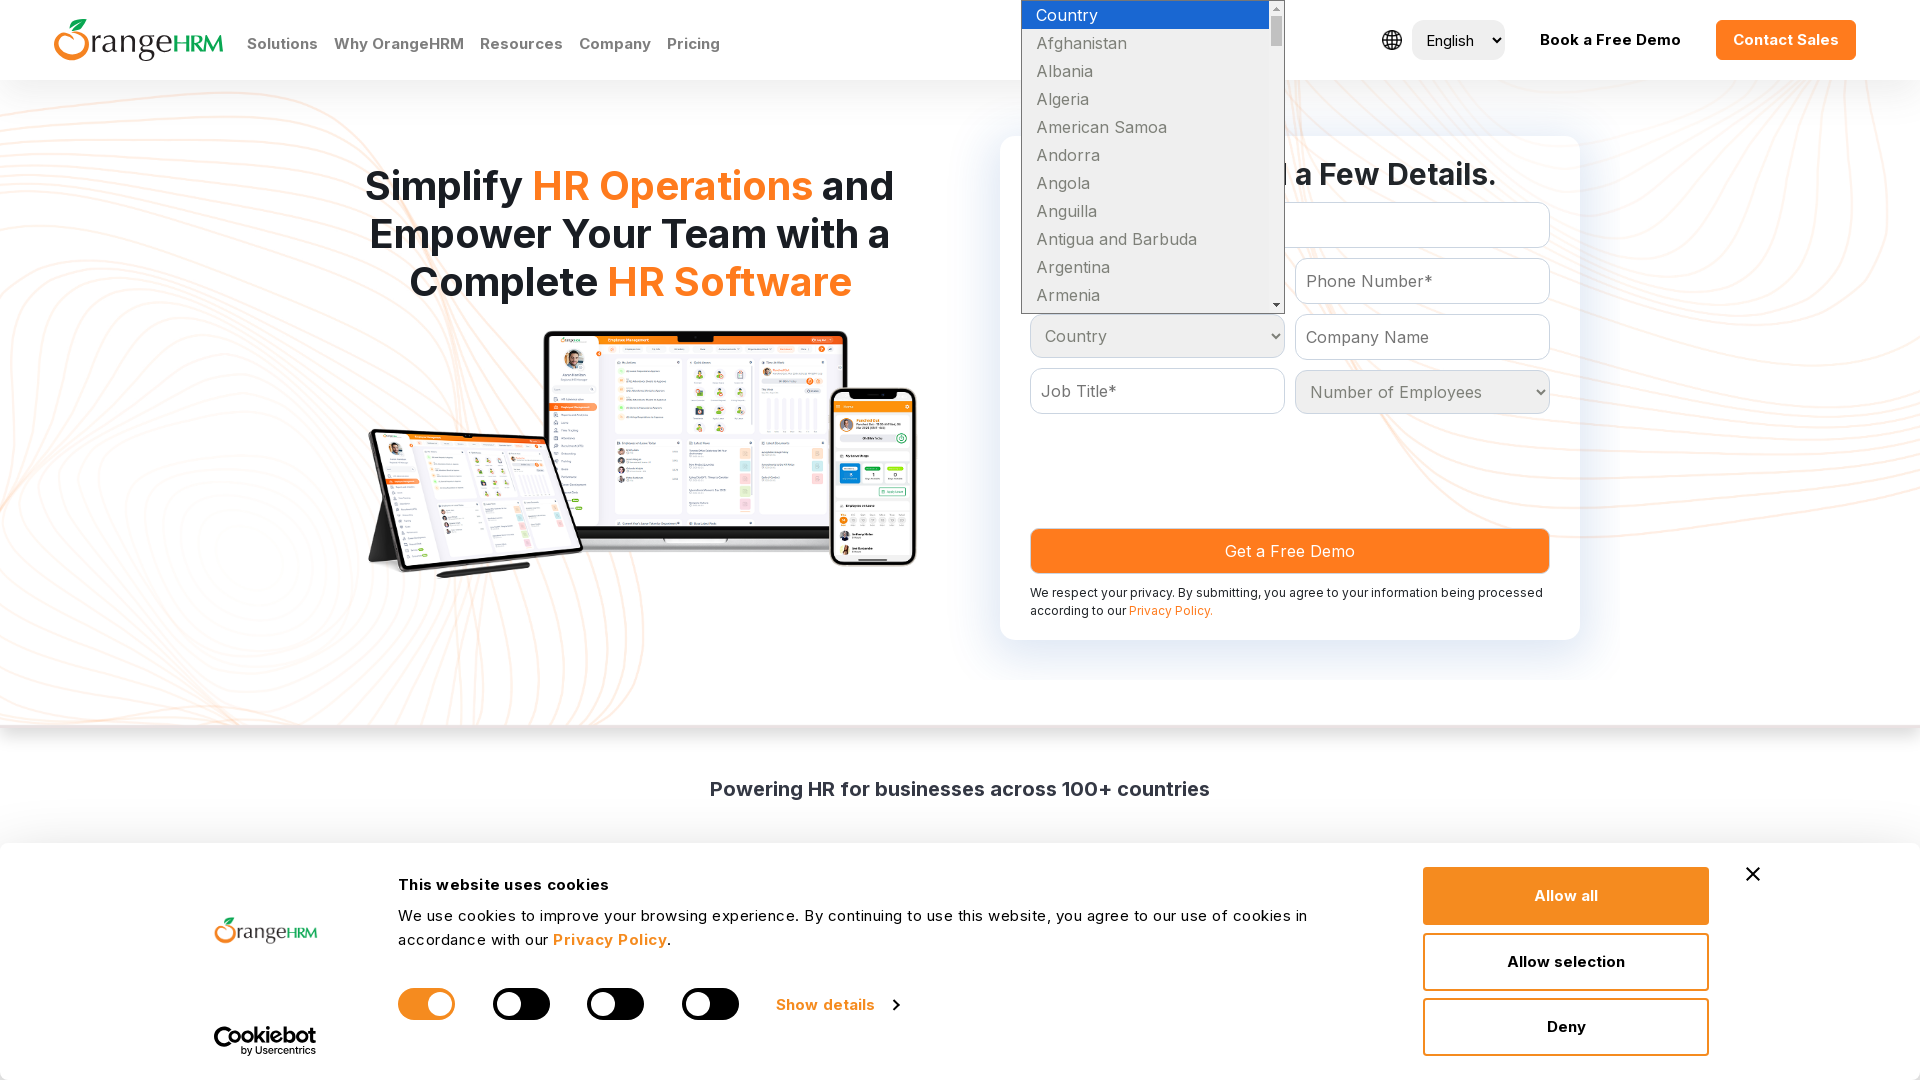

Selected 'United States' from Country dropdown on select[name='Country']
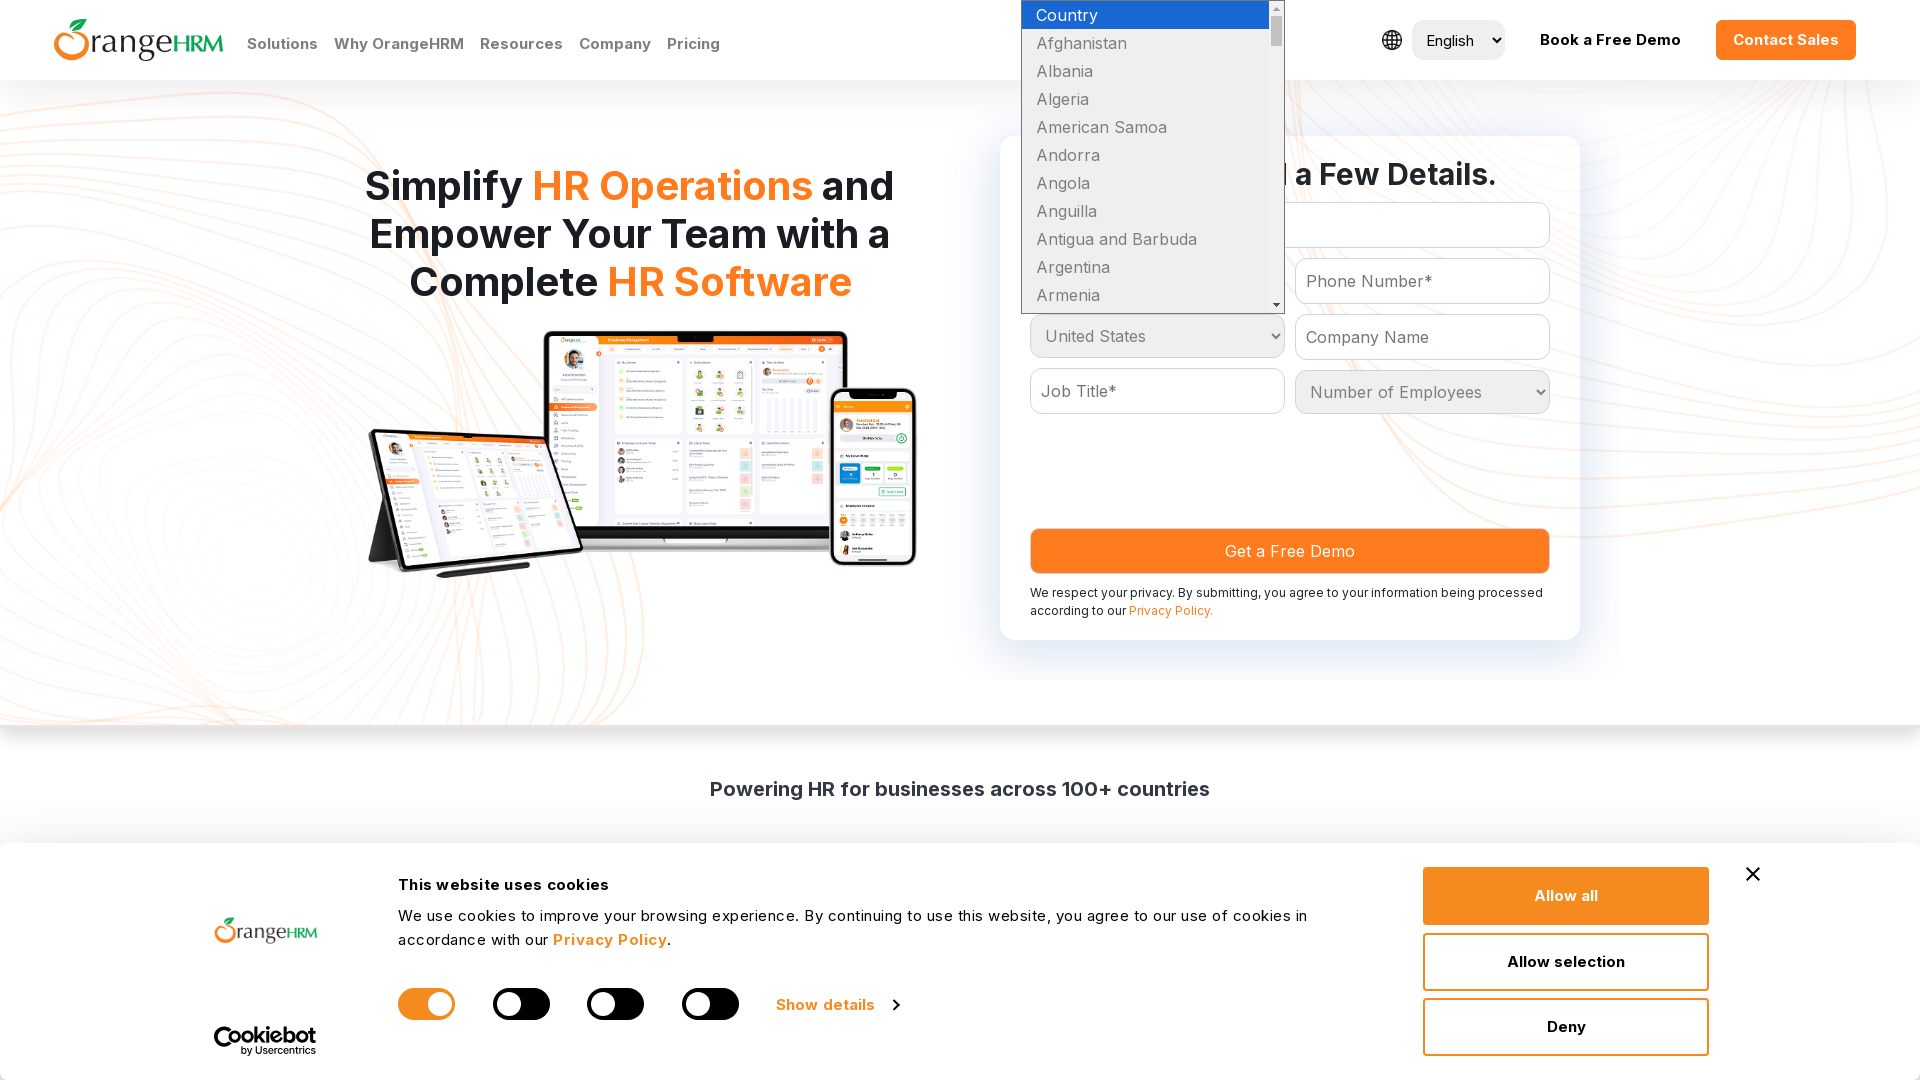

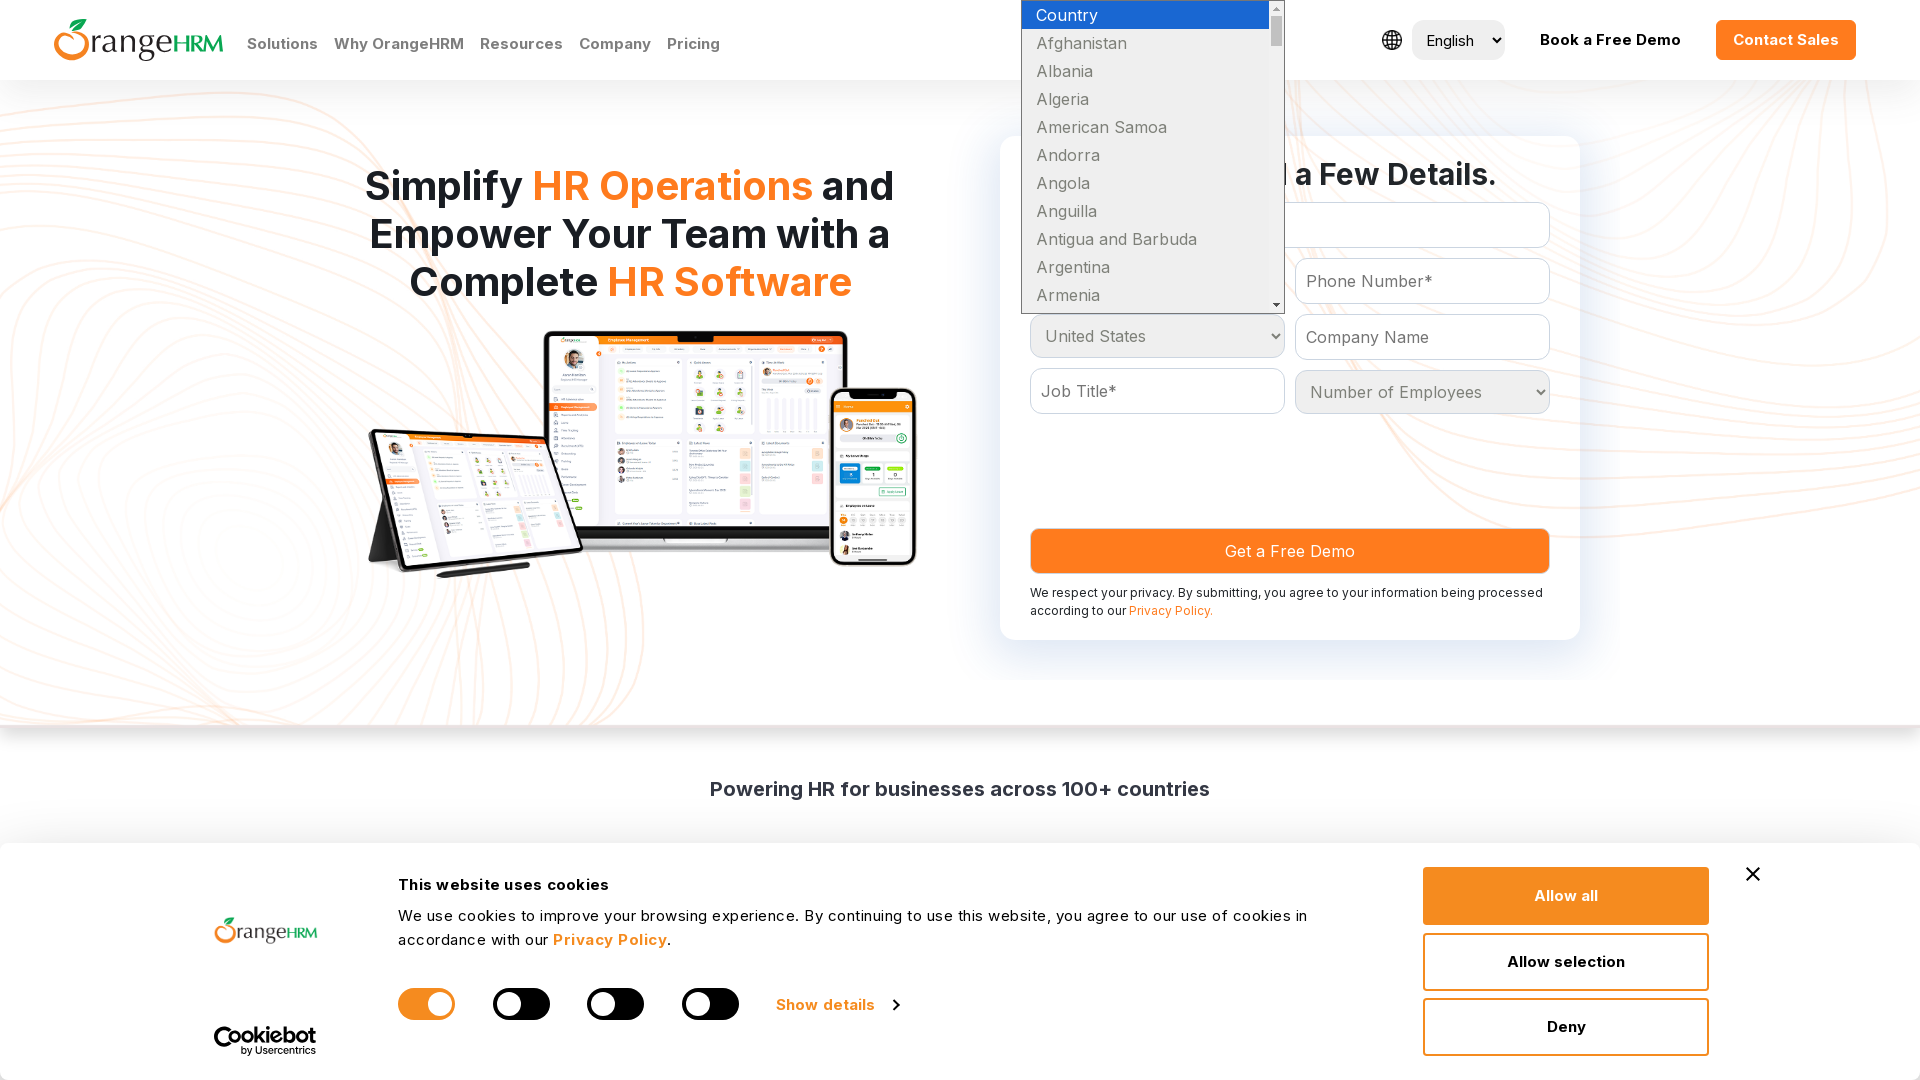